Tests alert handling functionality by switching to an iframe, clicking a button to trigger an alert, and accepting the alert

Starting URL: https://www.w3schools.com/jsref/tryit.asp?filename=tryjsref_alert

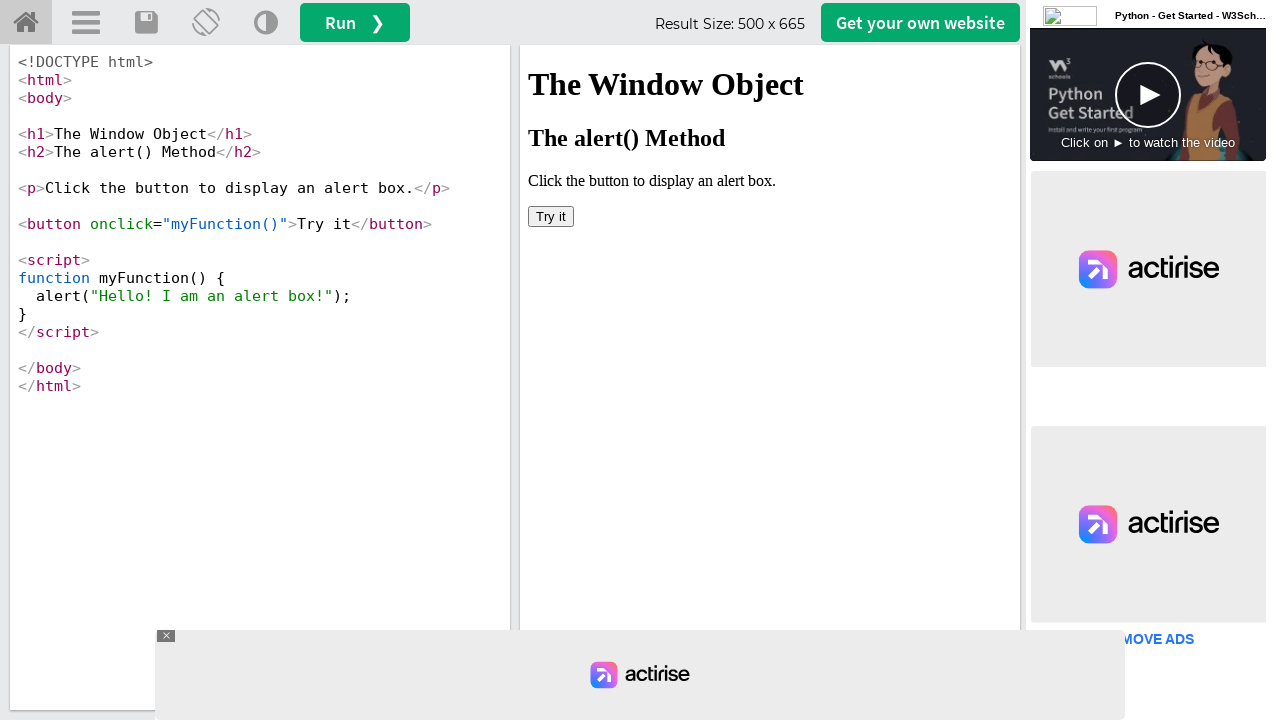

Located iframe with name 'iframeResult'
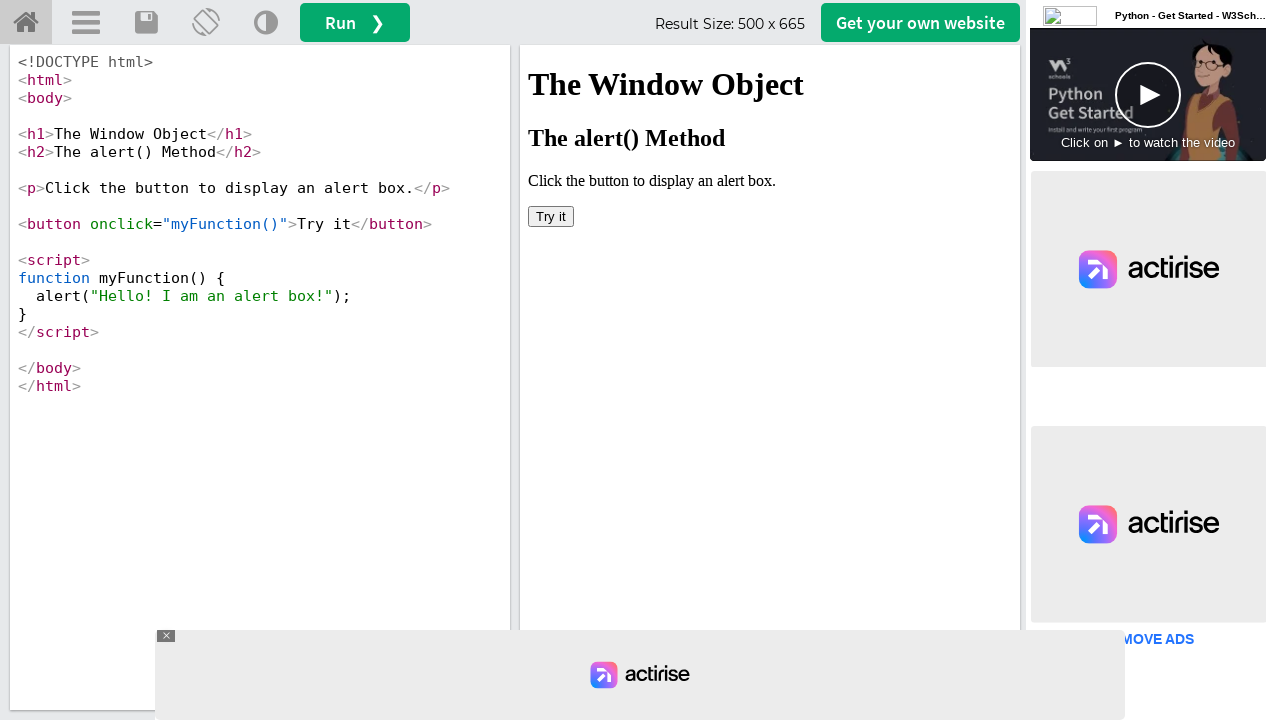

Clicked button inside iframe to trigger alert at (551, 216) on iframe[name='iframeResult'] >> internal:control=enter-frame >> button
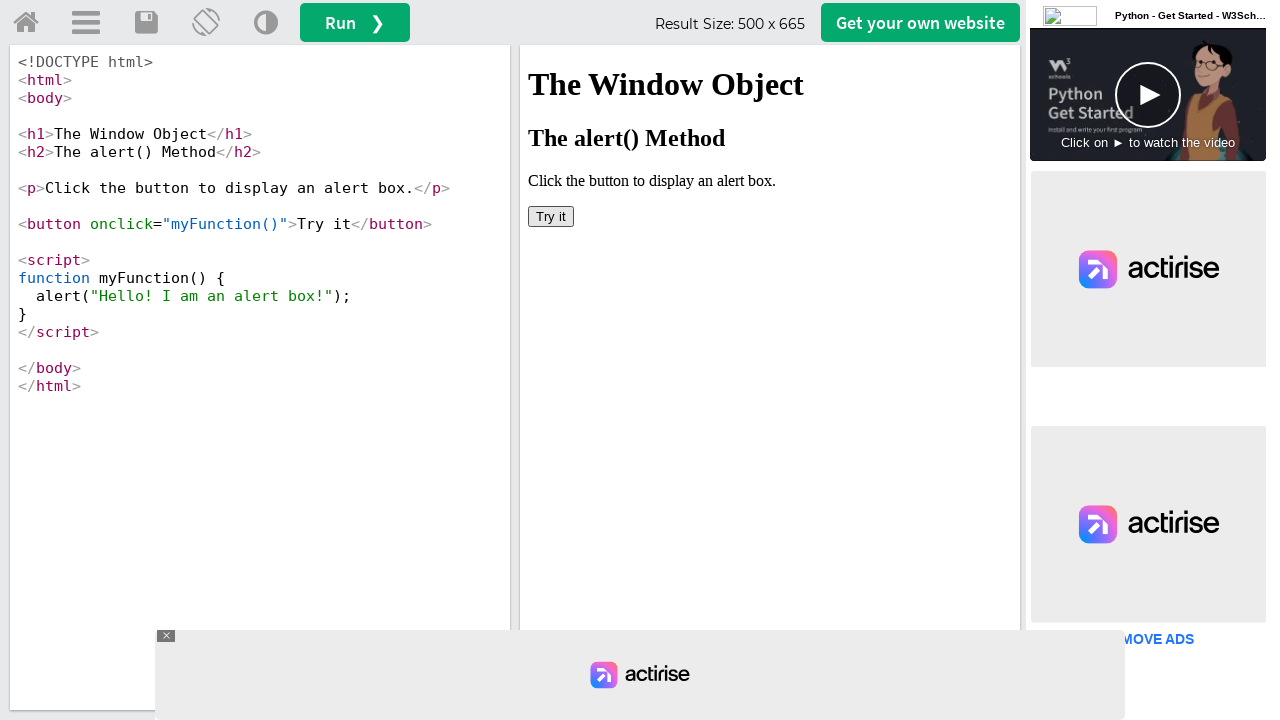

Set up dialog handler to accept alerts
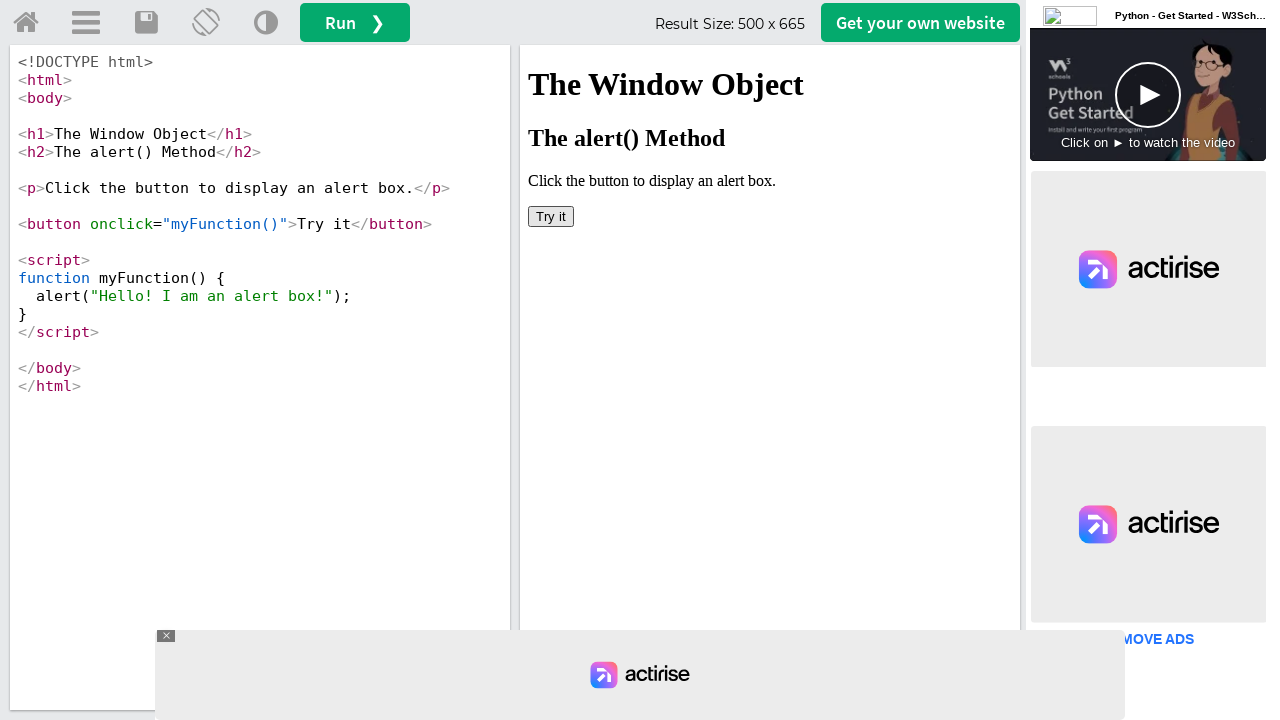

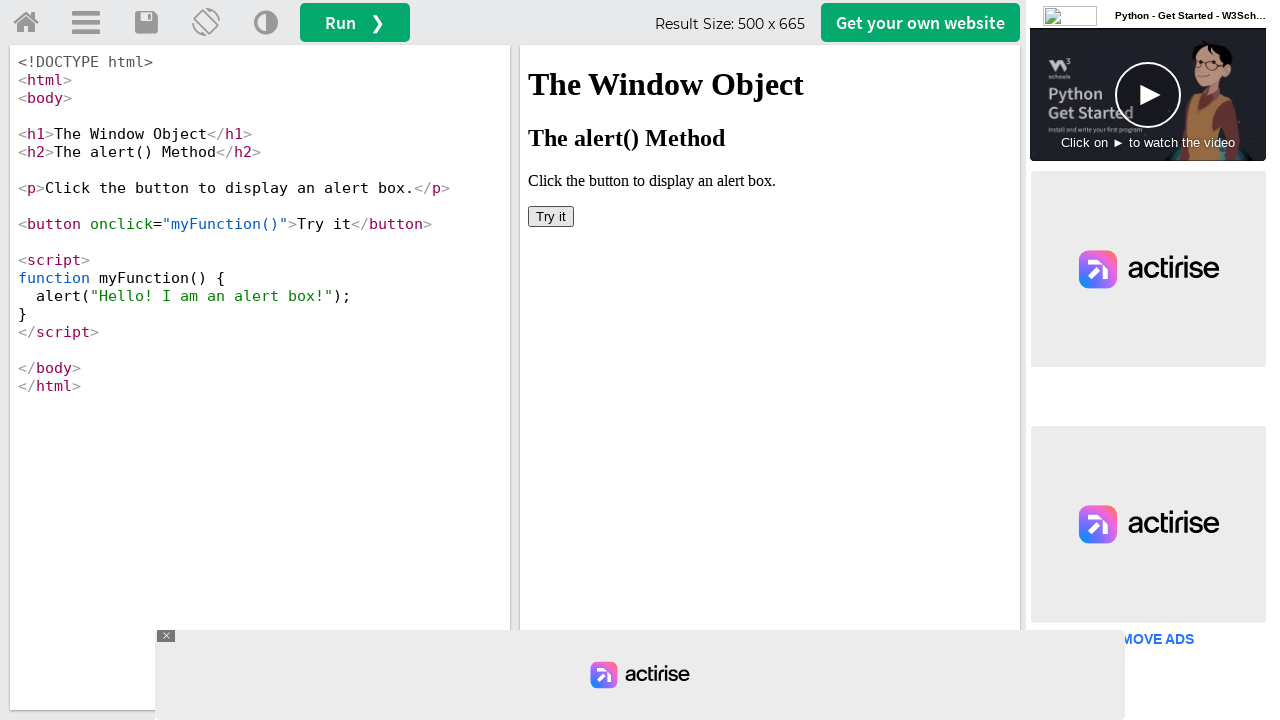